Tests W3Schools search functionality by searching for "Java Tutorial" and verifying the results page displays the correct heading

Starting URL: https://www.w3schools.com/

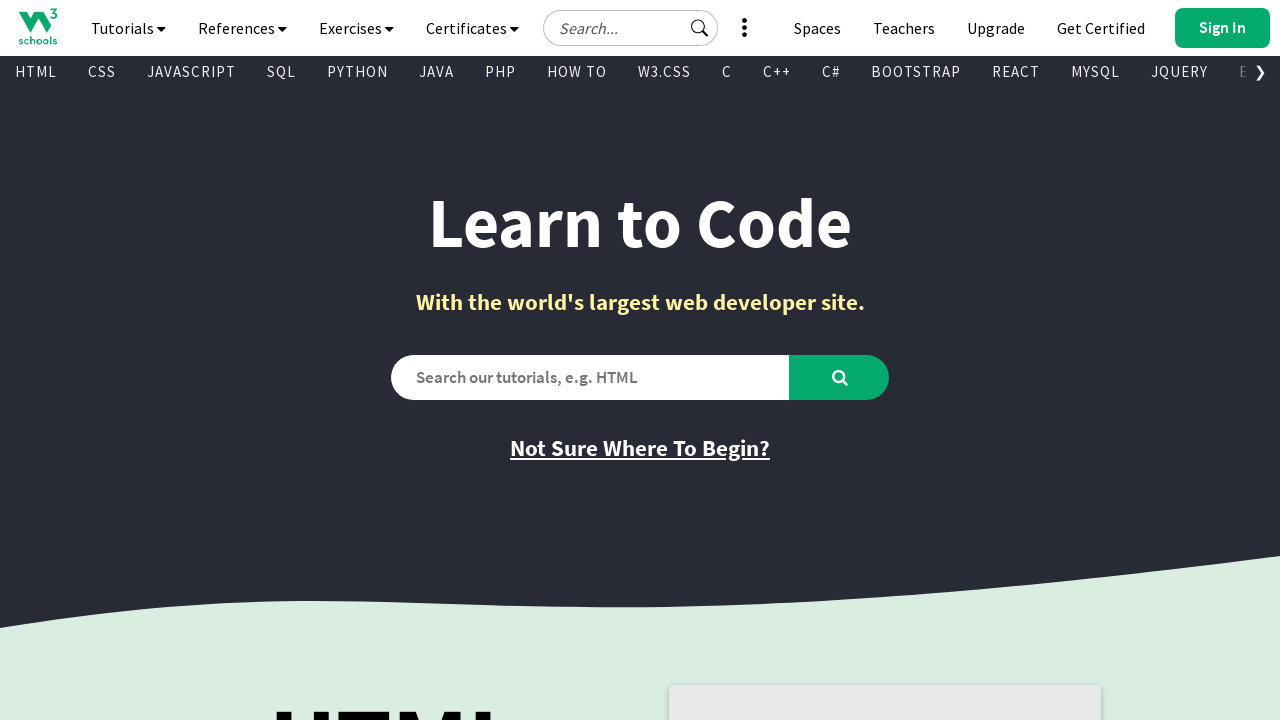

Filled search box with 'Java Tutorial' on #search2
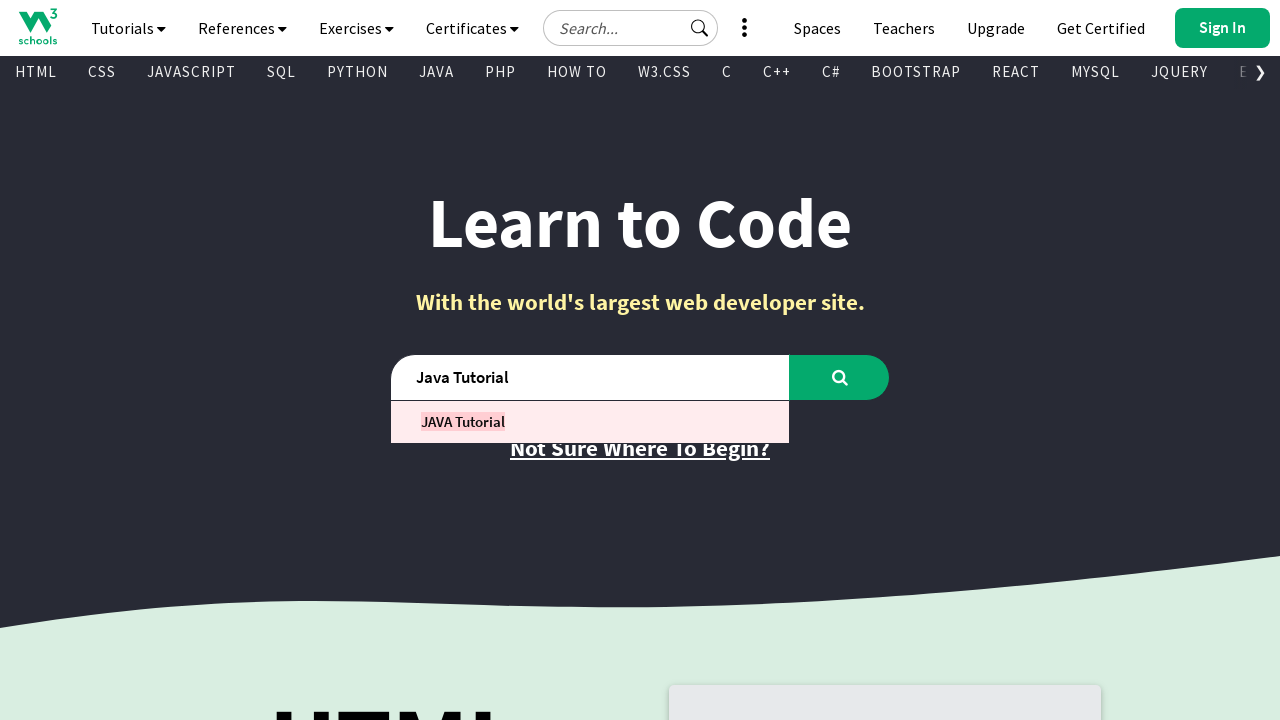

Pressed Enter to submit search on #search2
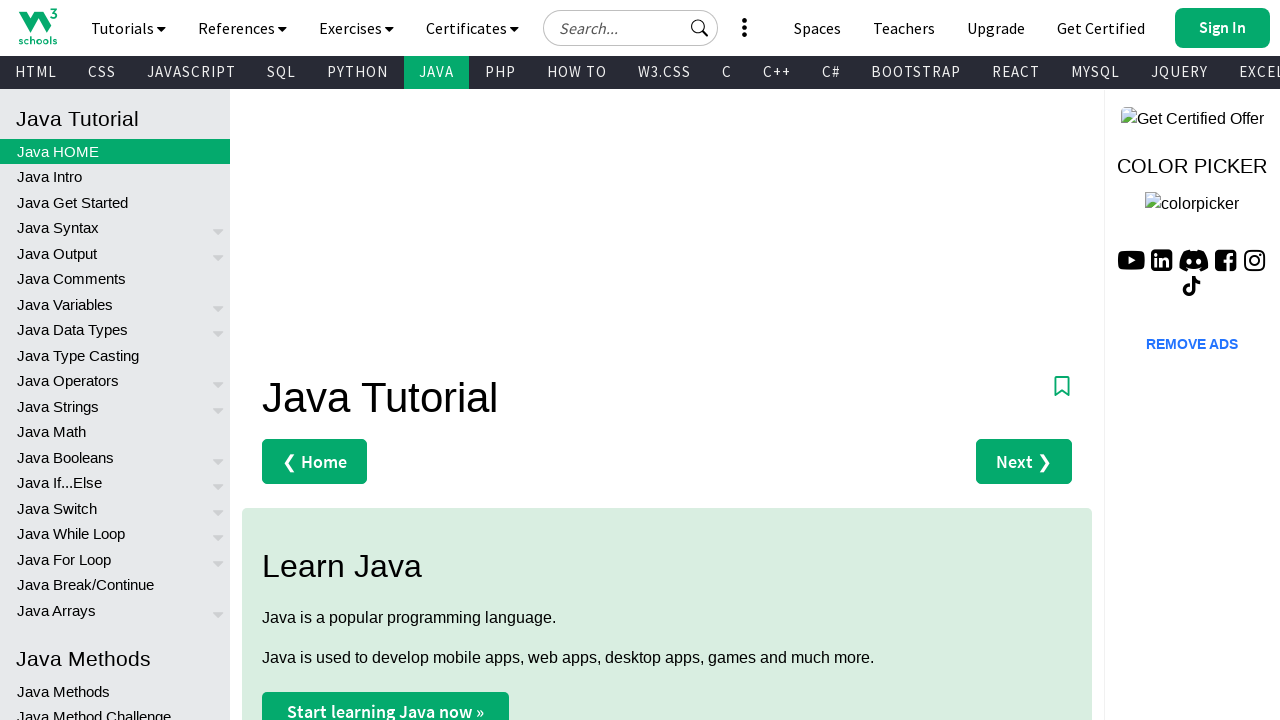

Results page loaded with heading displayed
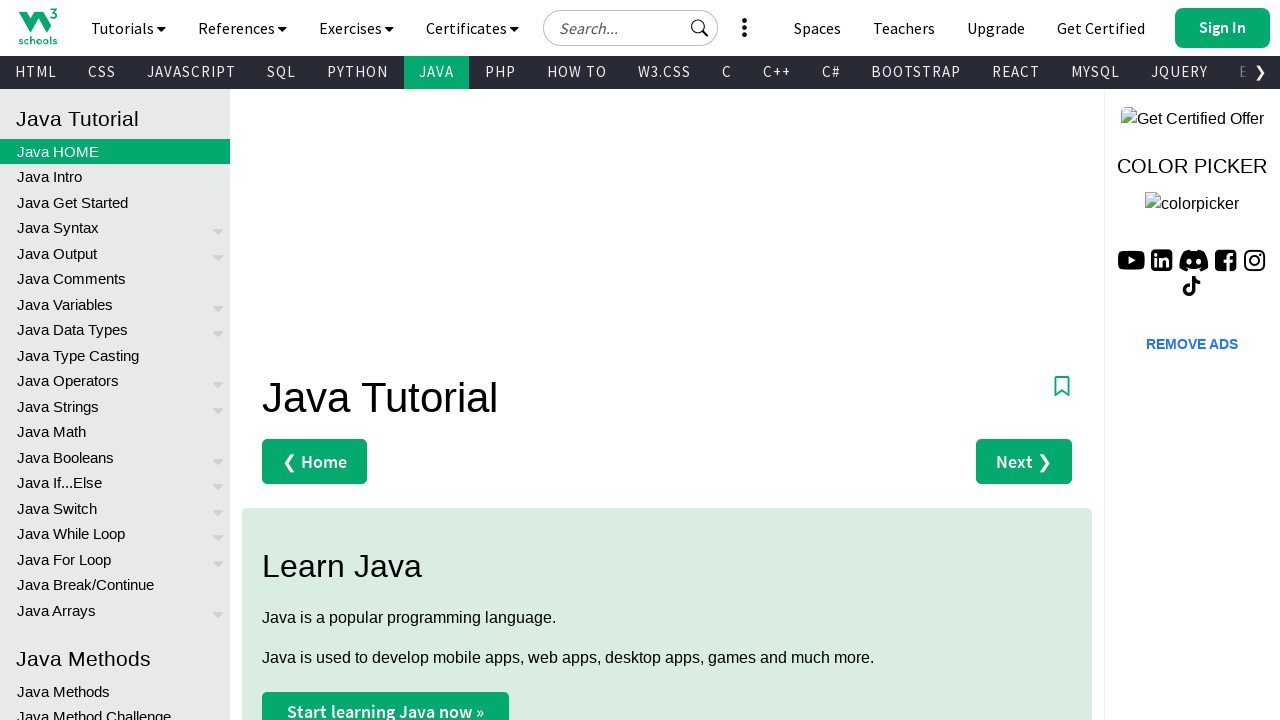

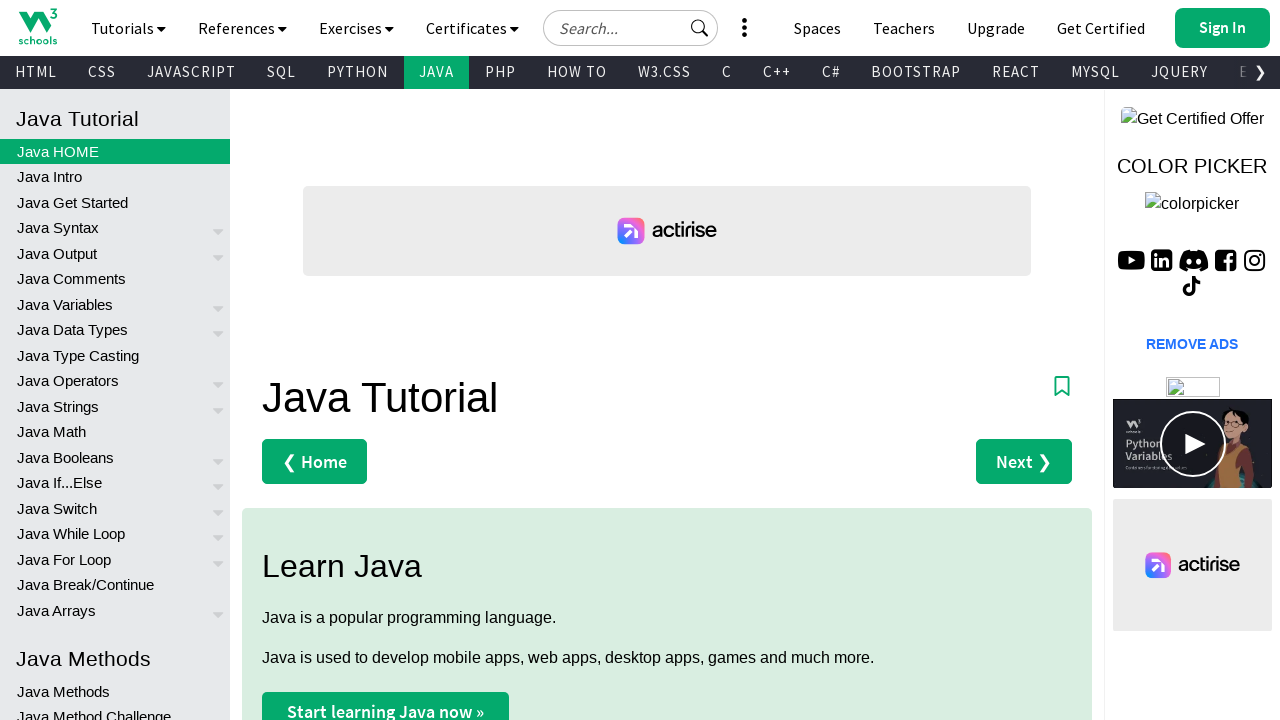